Tests double-click functionality on a button element on the DemoQA buttons page

Starting URL: https://demoqa.com/buttons

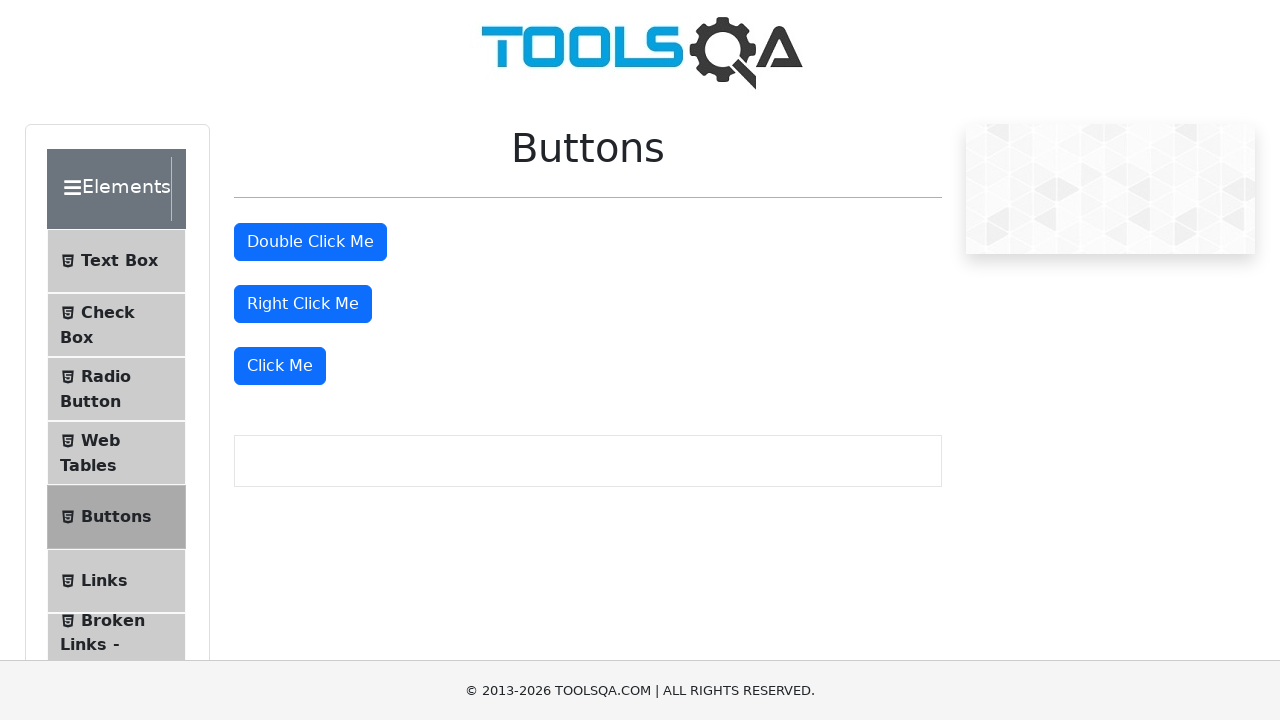

Waited for double-click button to be available
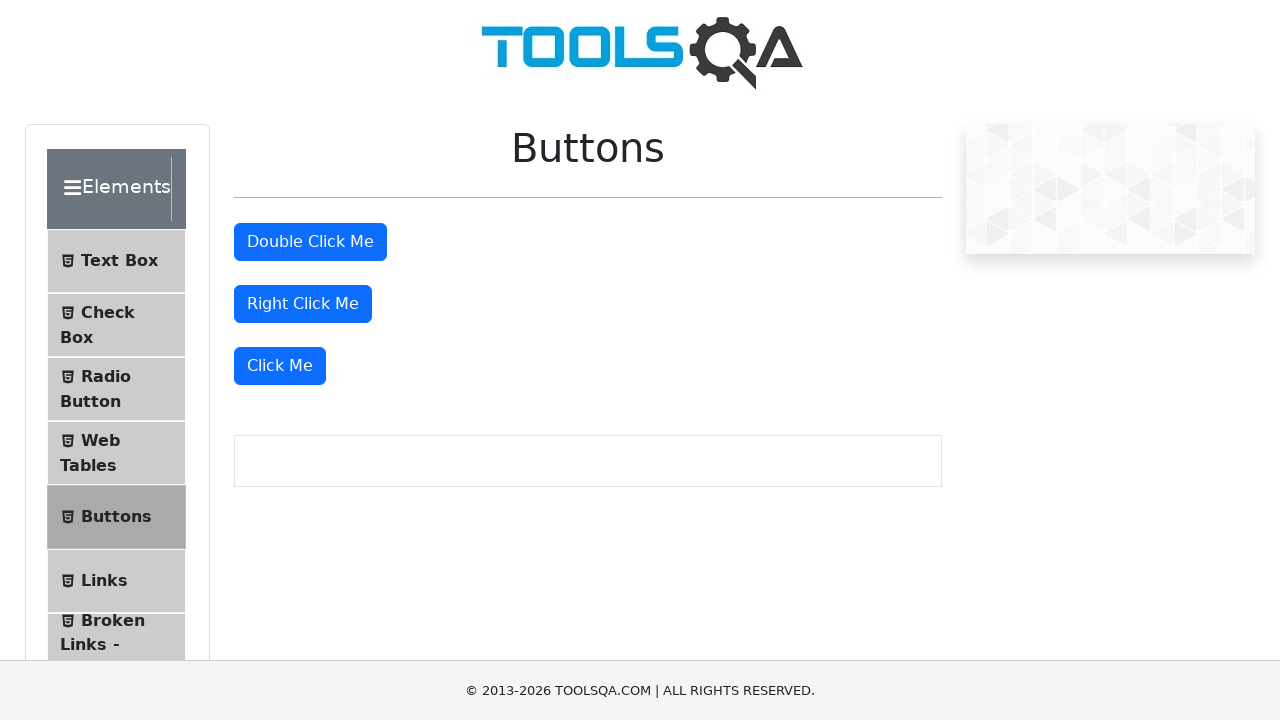

Double-clicked the button element at (310, 242) on #doubleClickBtn
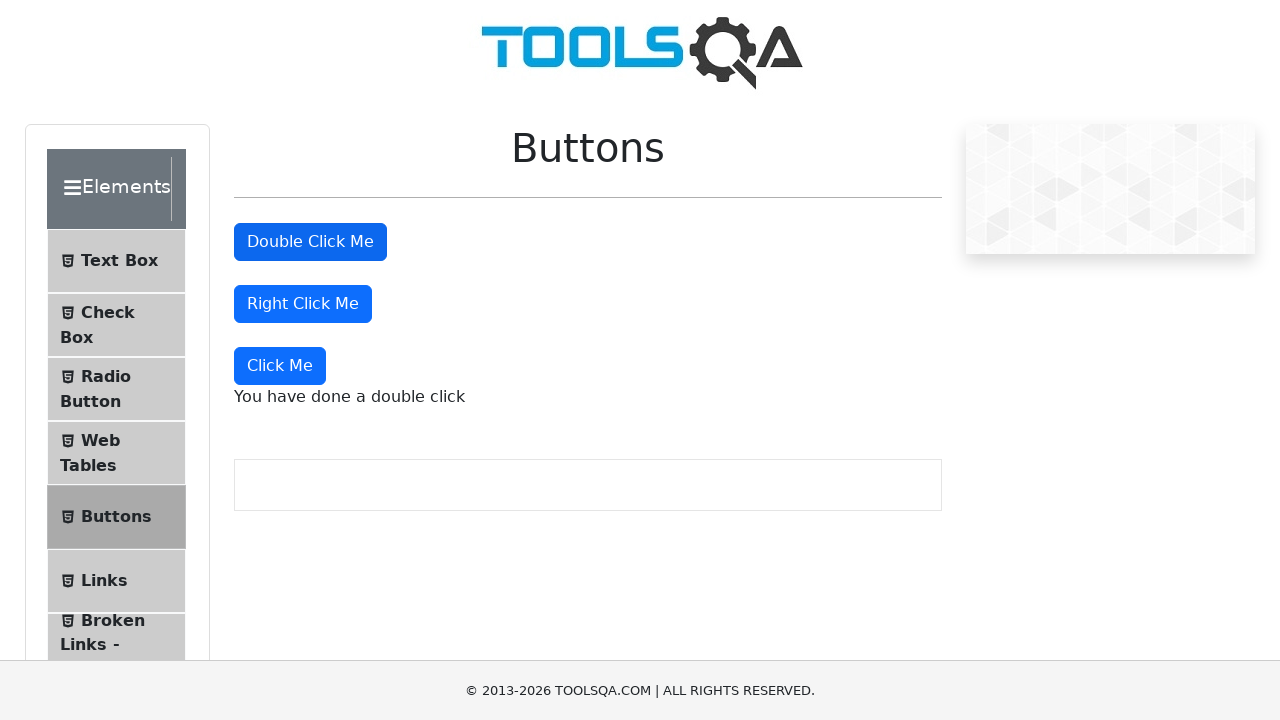

Waited for double-click result message to appear
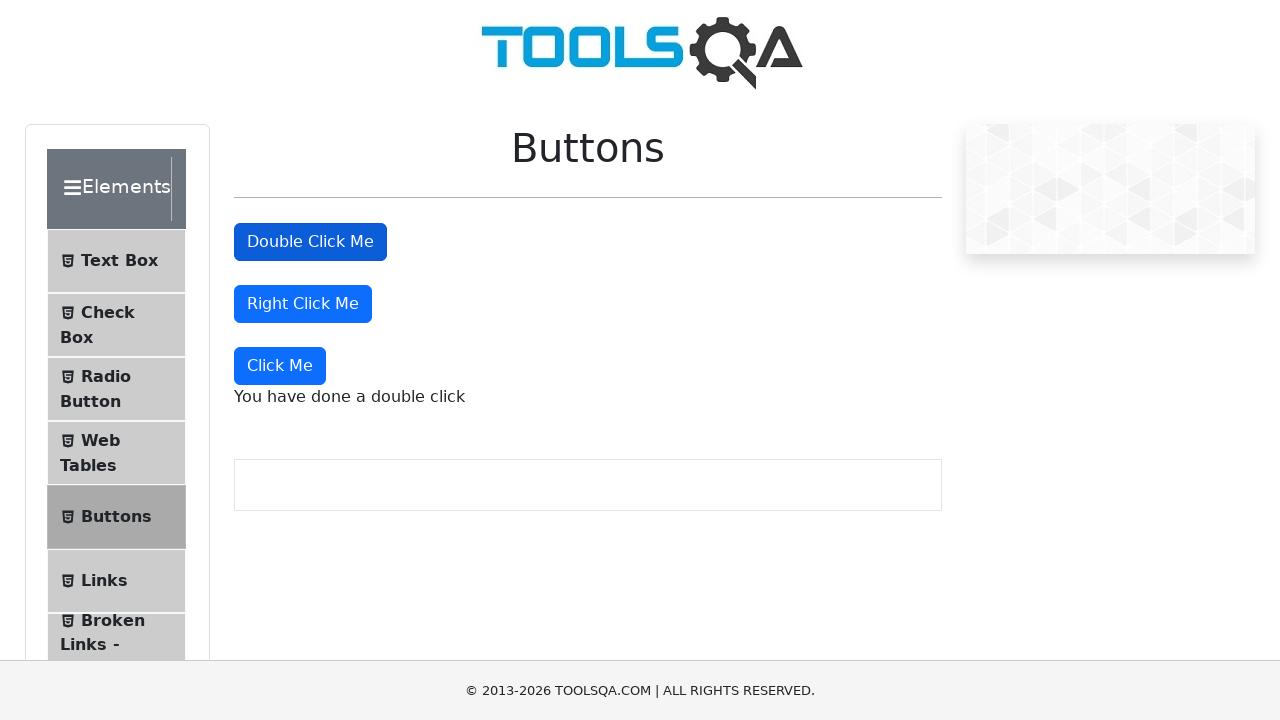

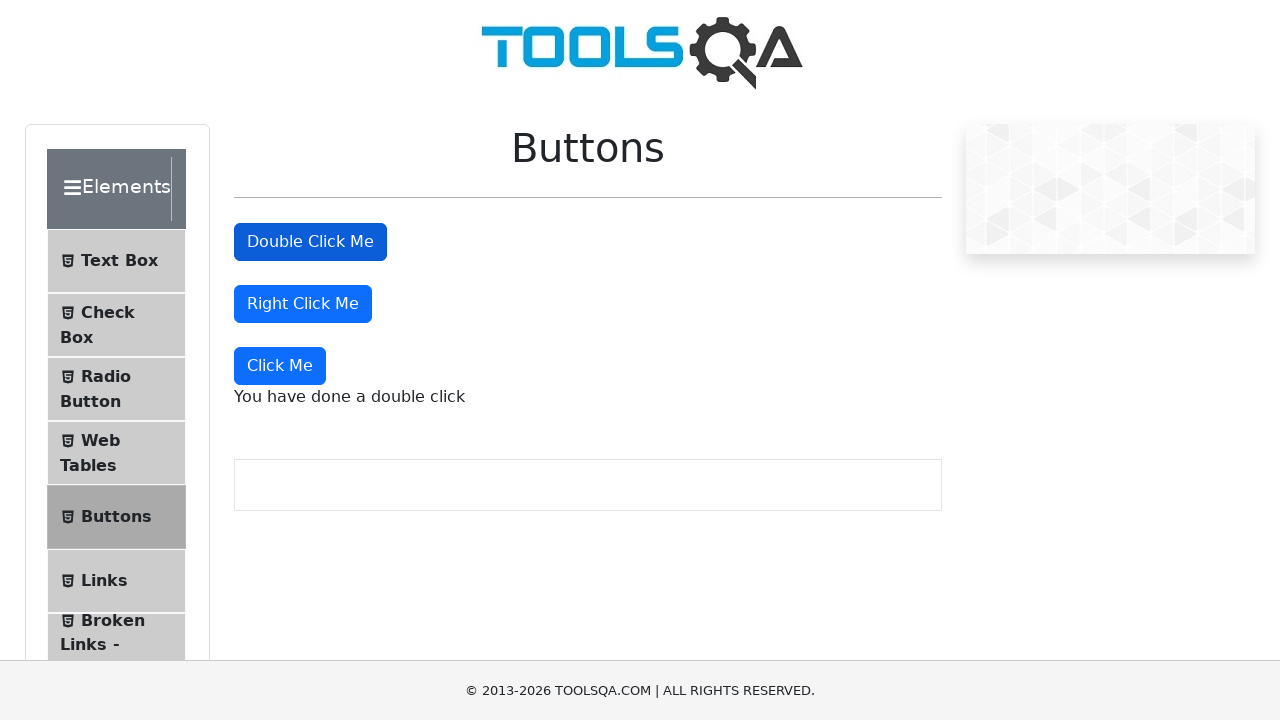